Tests navigation through multiple pages including opening a new tab by clicking on CheatSheets link and then SQL Cheat Sheet link.

Starting URL: https://www.globalsqa.com/demo-site/frames-and-windows/#iFrame

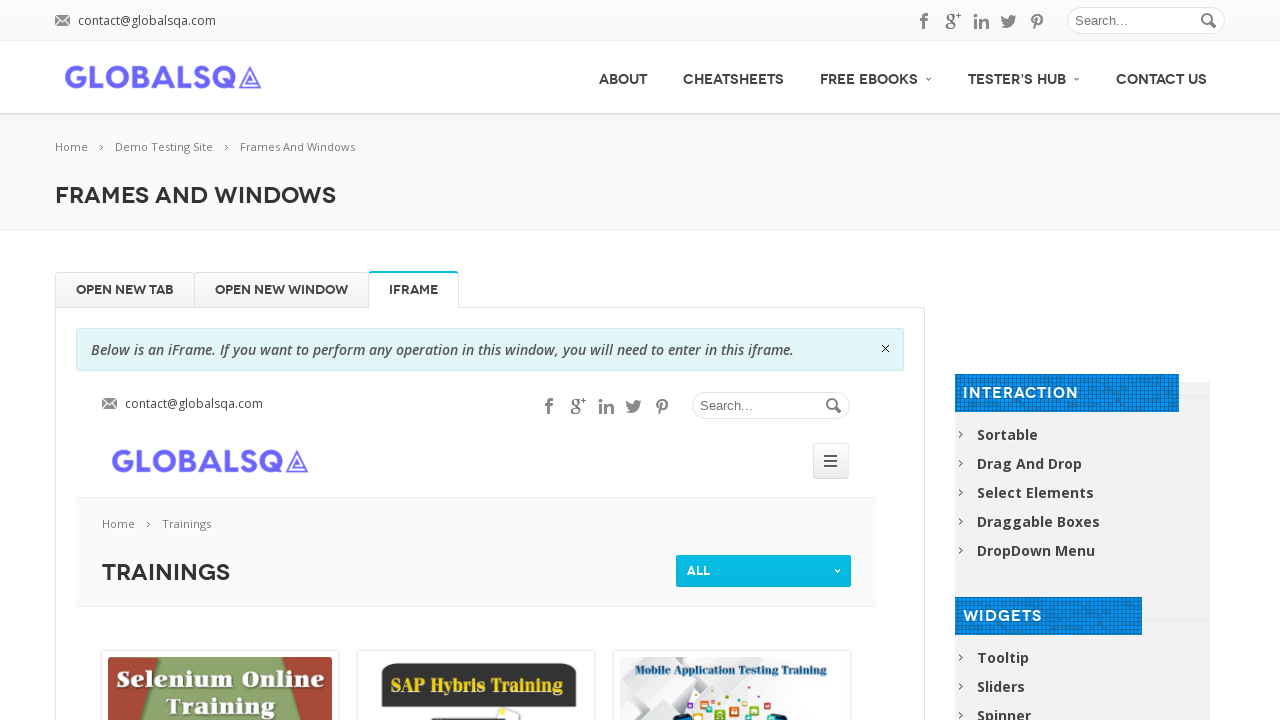

Clicked on CheatSheets link at (734, 77) on (//a[text()='CheatSheets'])[1]
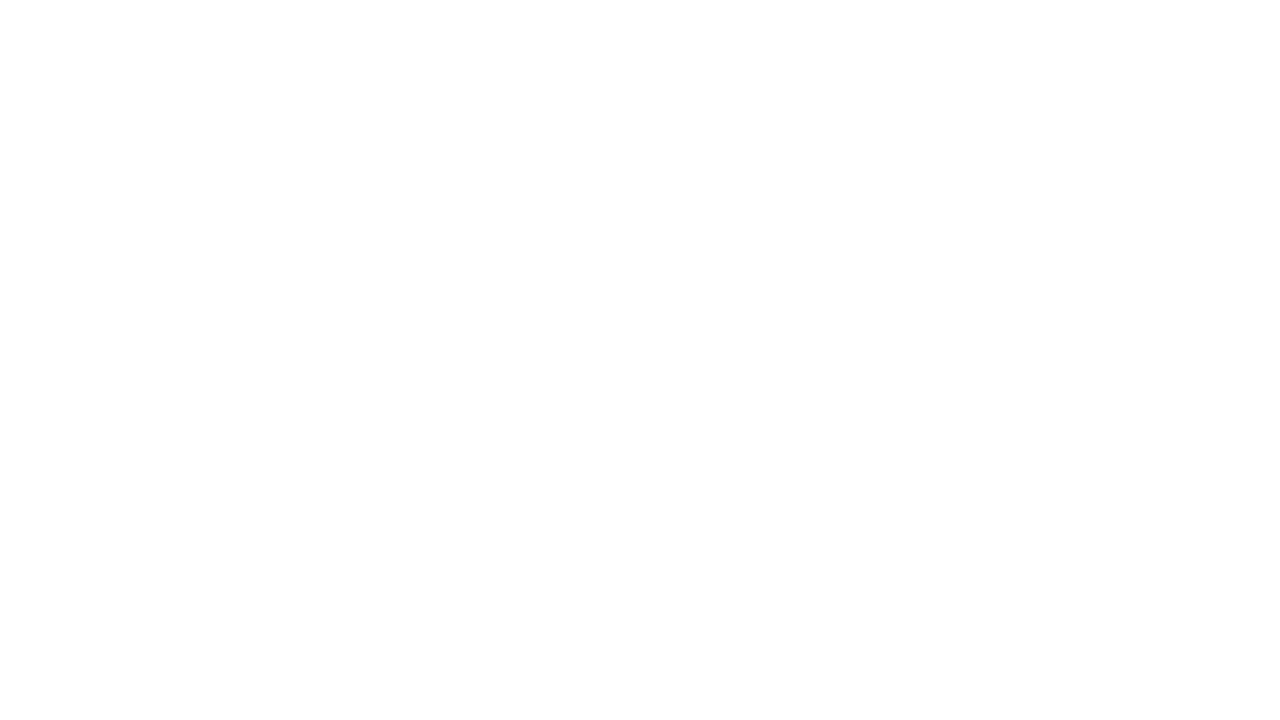

Waited for page to load after clicking CheatSheets
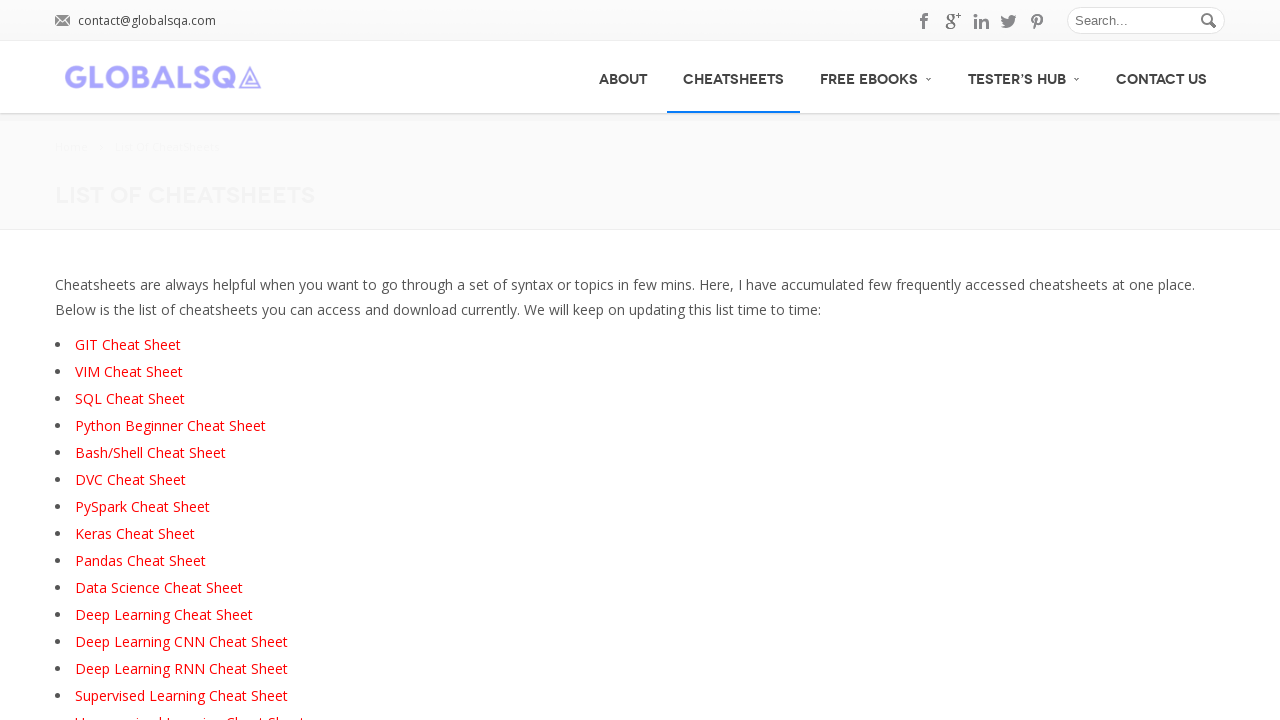

Clicked on SQL Cheat Sheet link which opened a new tab at (130, 398) on xpath=//a[text()='SQL Cheat Sheet']
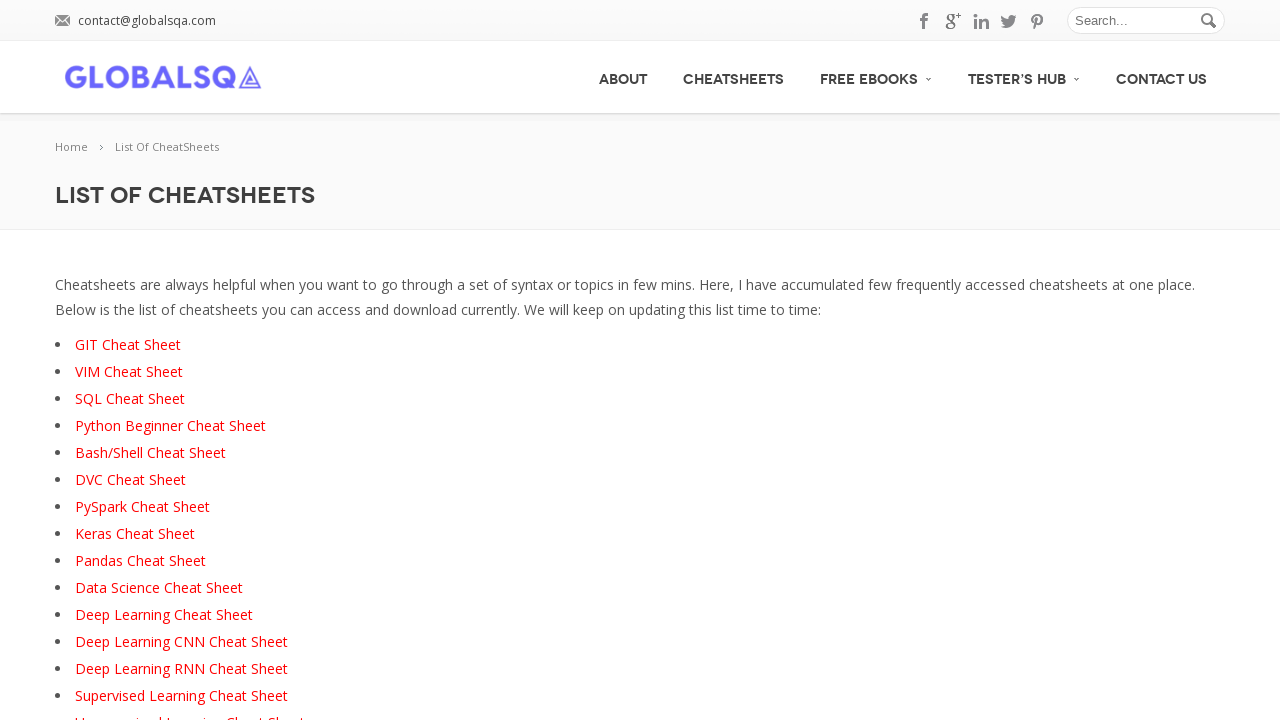

Waited for new page to load completely
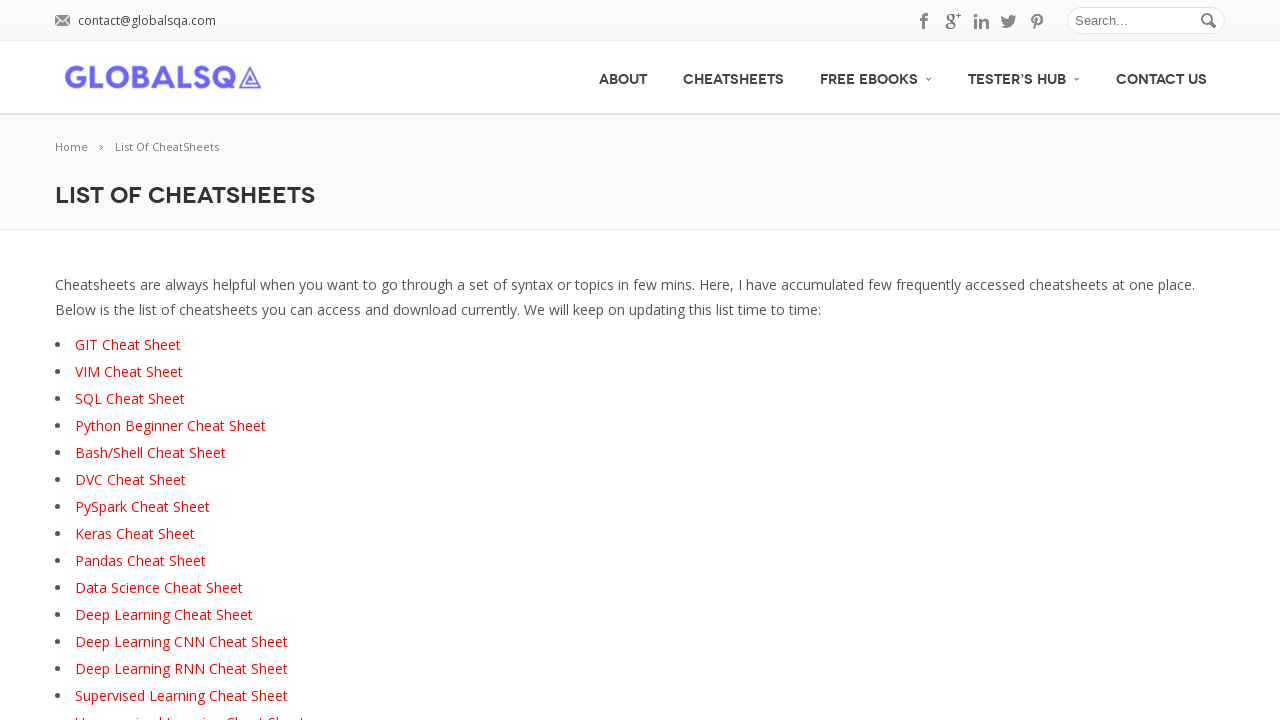

Verified content is visible on SQL Cheat Sheet page
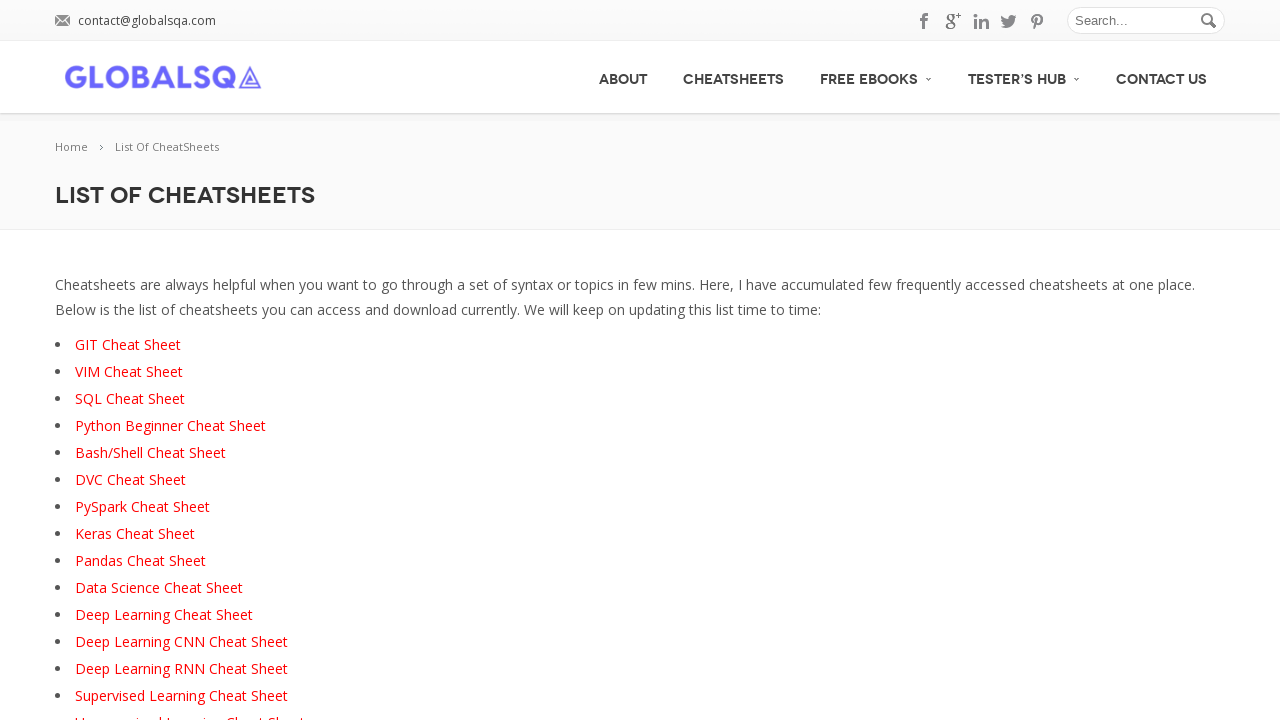

Closed the SQL Cheat Sheet page
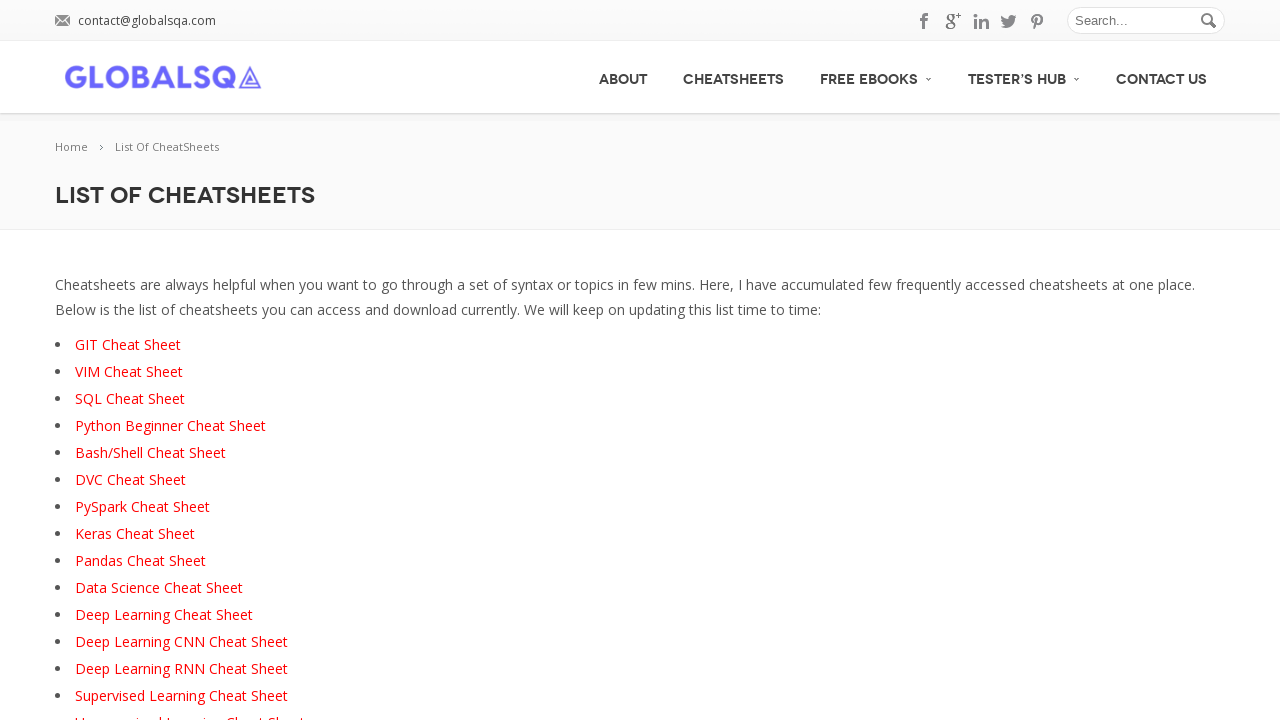

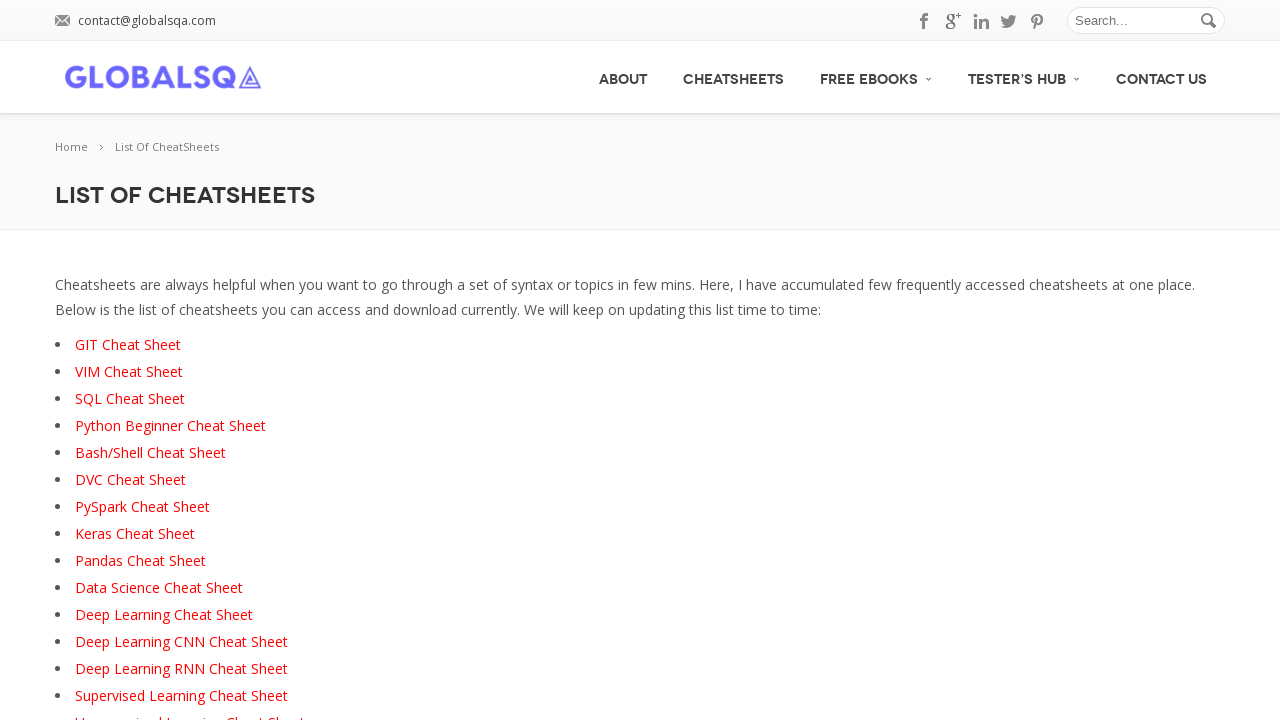